Tests adding todo items to the list by filling the input field and pressing Enter for two items, then verifying they appear in the list.

Starting URL: https://demo.playwright.dev/todomvc

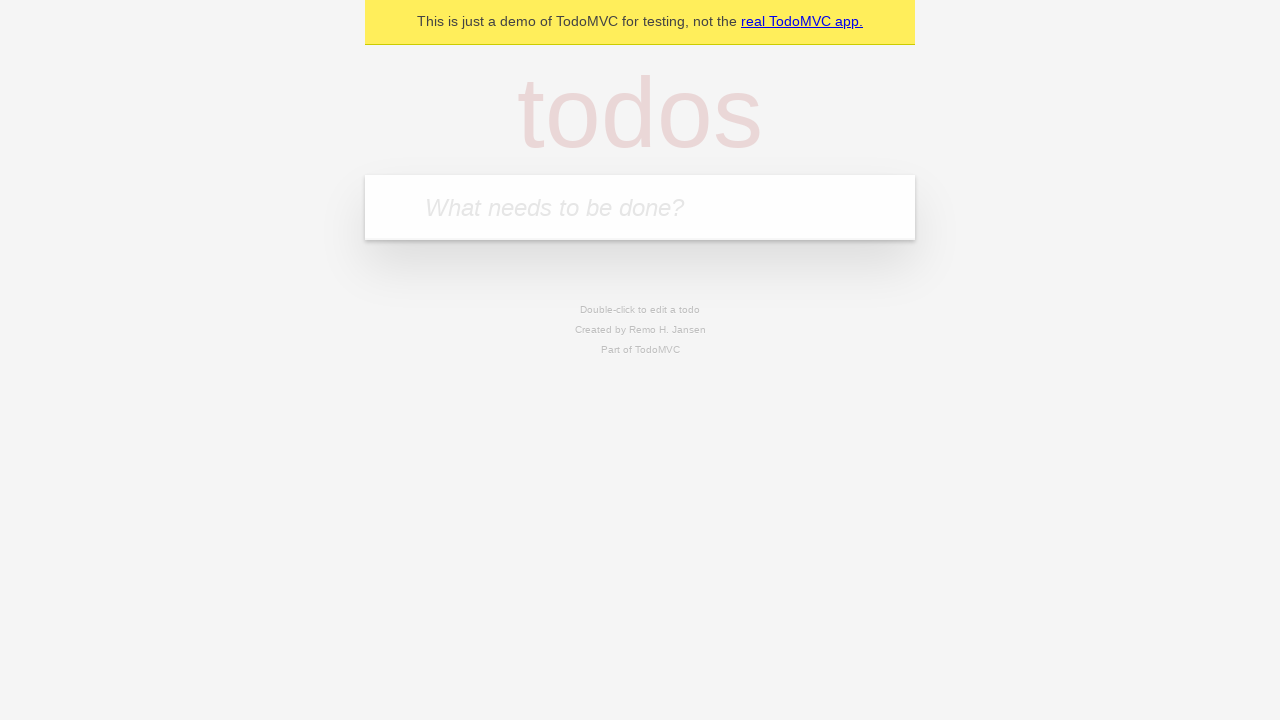

Filled todo input with 'buy some cheese' on internal:attr=[placeholder="What needs to be done?"i]
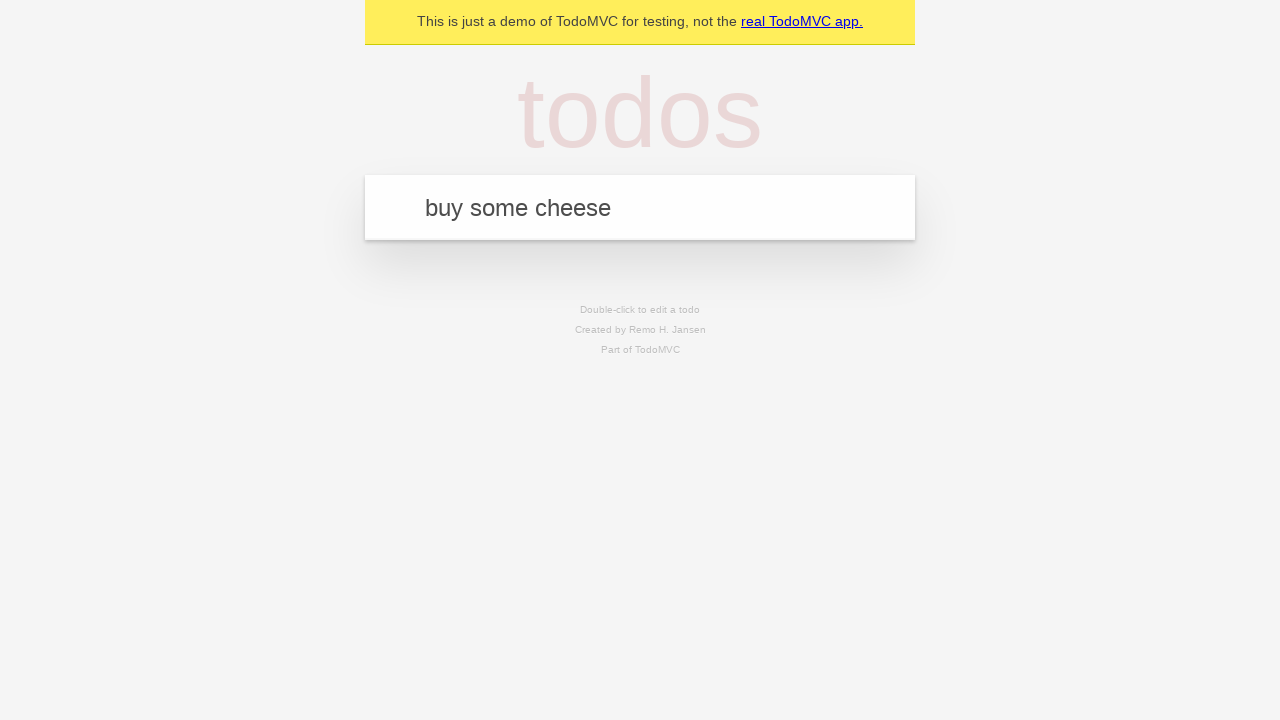

Pressed Enter to add first todo item on internal:attr=[placeholder="What needs to be done?"i]
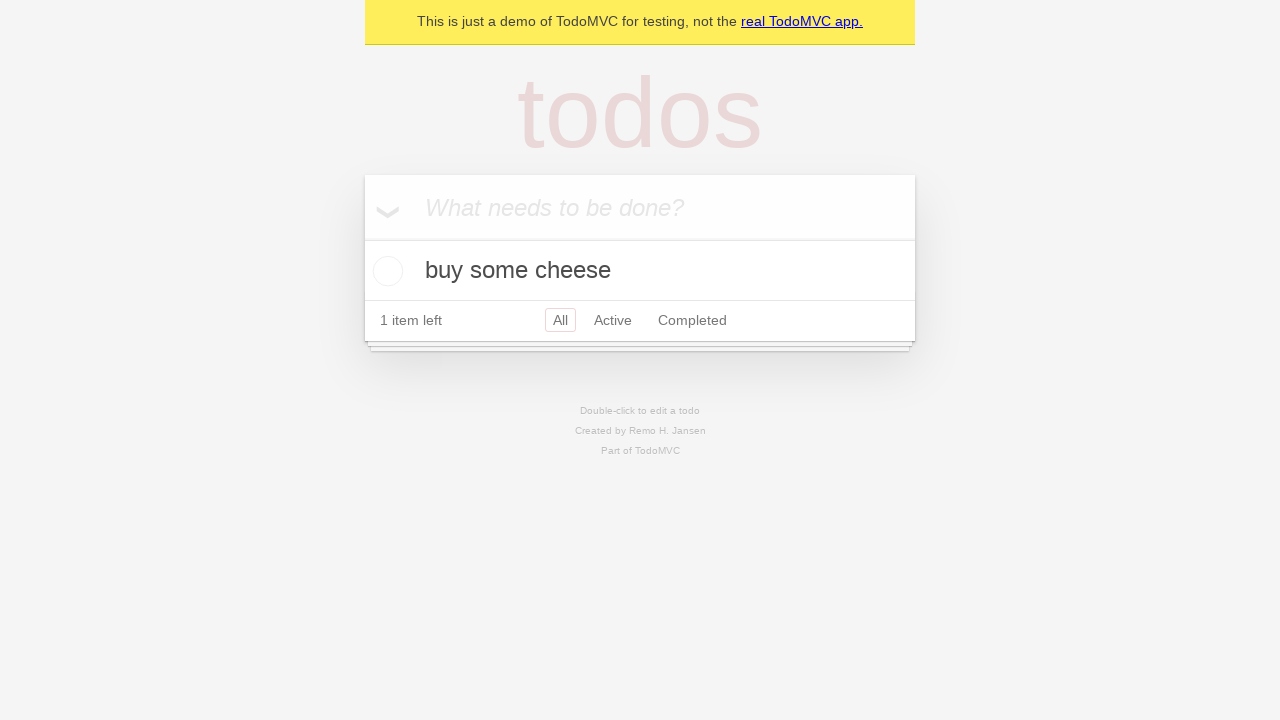

First todo item appeared in the list
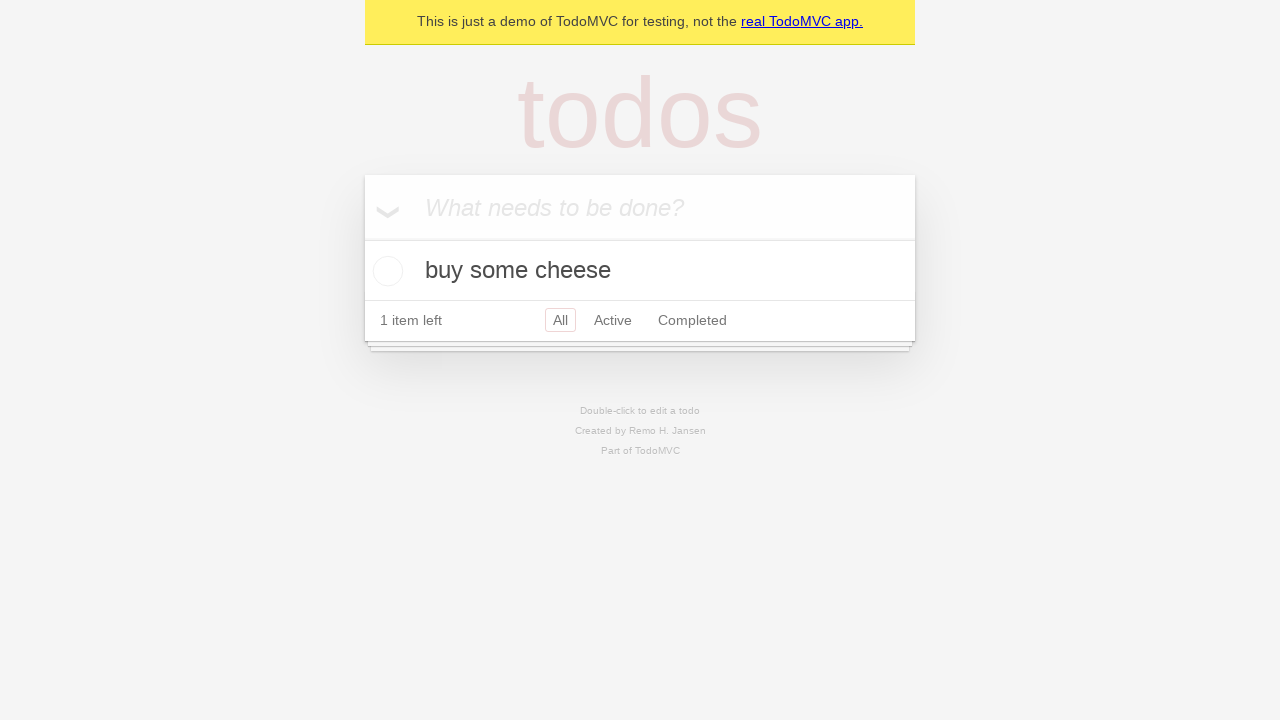

Filled todo input with 'feed the cat' on internal:attr=[placeholder="What needs to be done?"i]
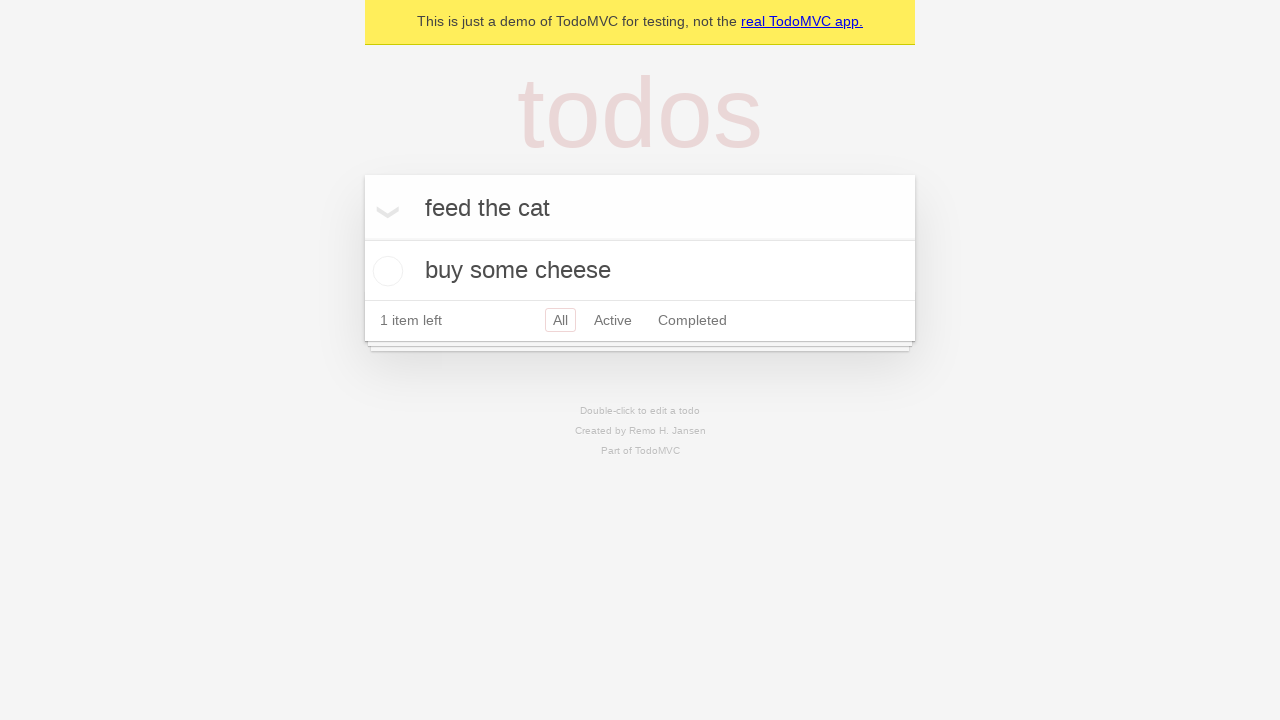

Pressed Enter to add second todo item on internal:attr=[placeholder="What needs to be done?"i]
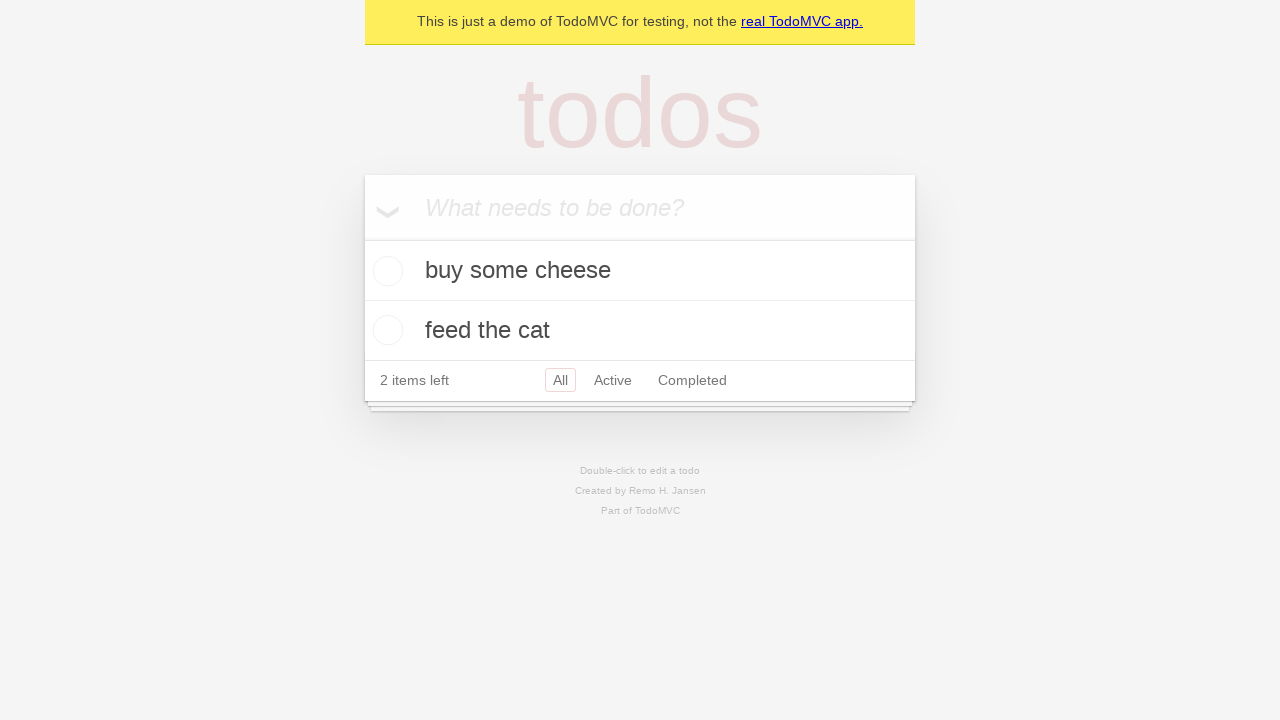

Second todo item appeared, confirming both items are now in the list
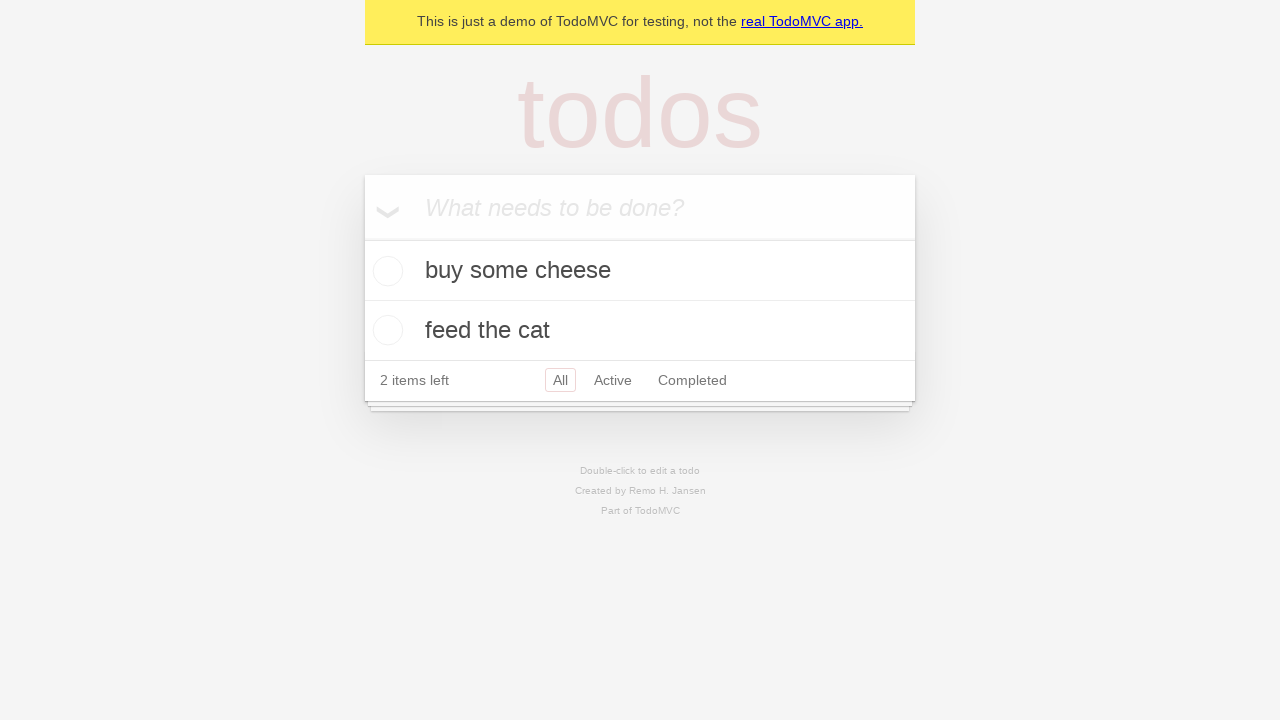

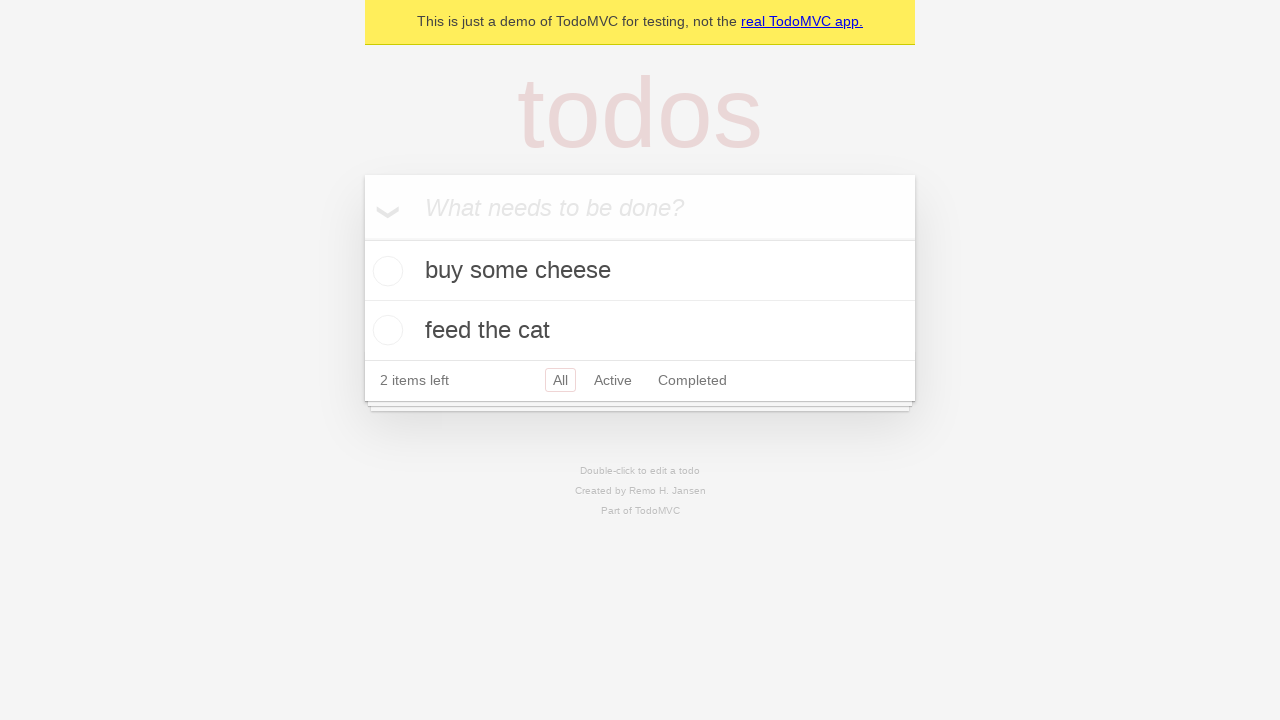